Tests registration form with a valid password (8+ characters) and verifies success alert message

Starting URL: http://automationbykrishna.com/#

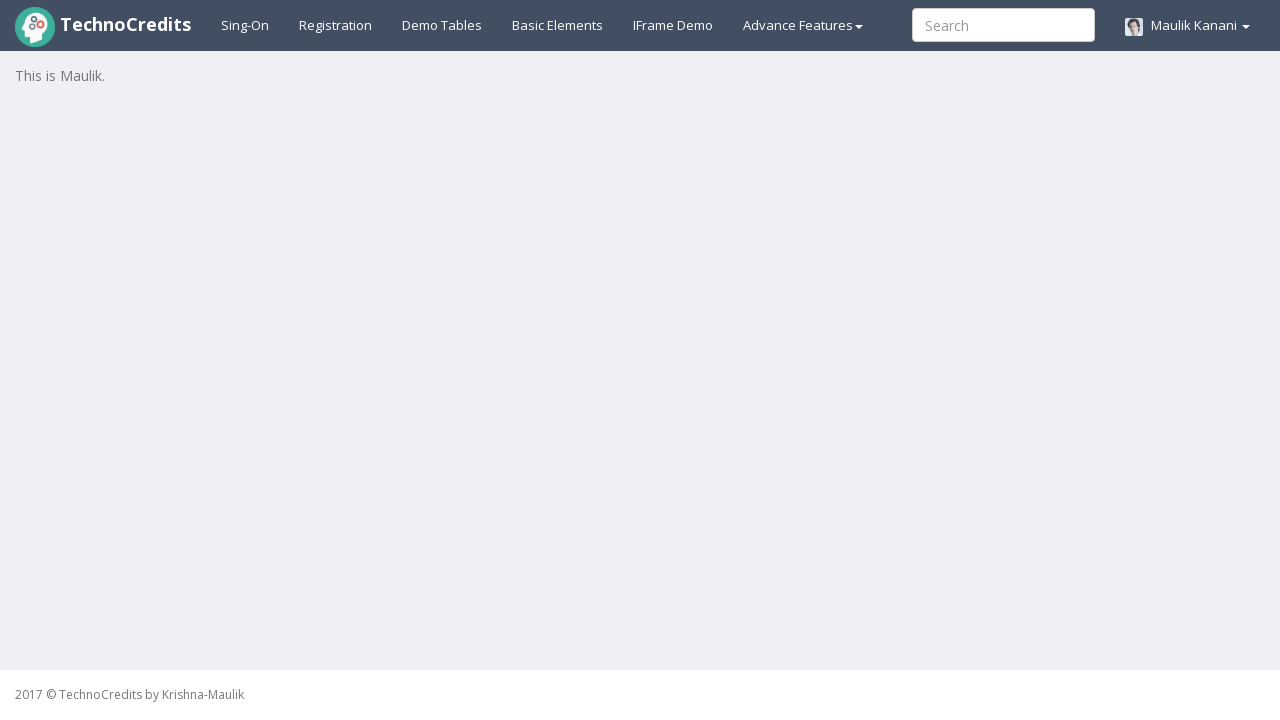

Clicked on Registration Link at (336, 25) on a#registration2
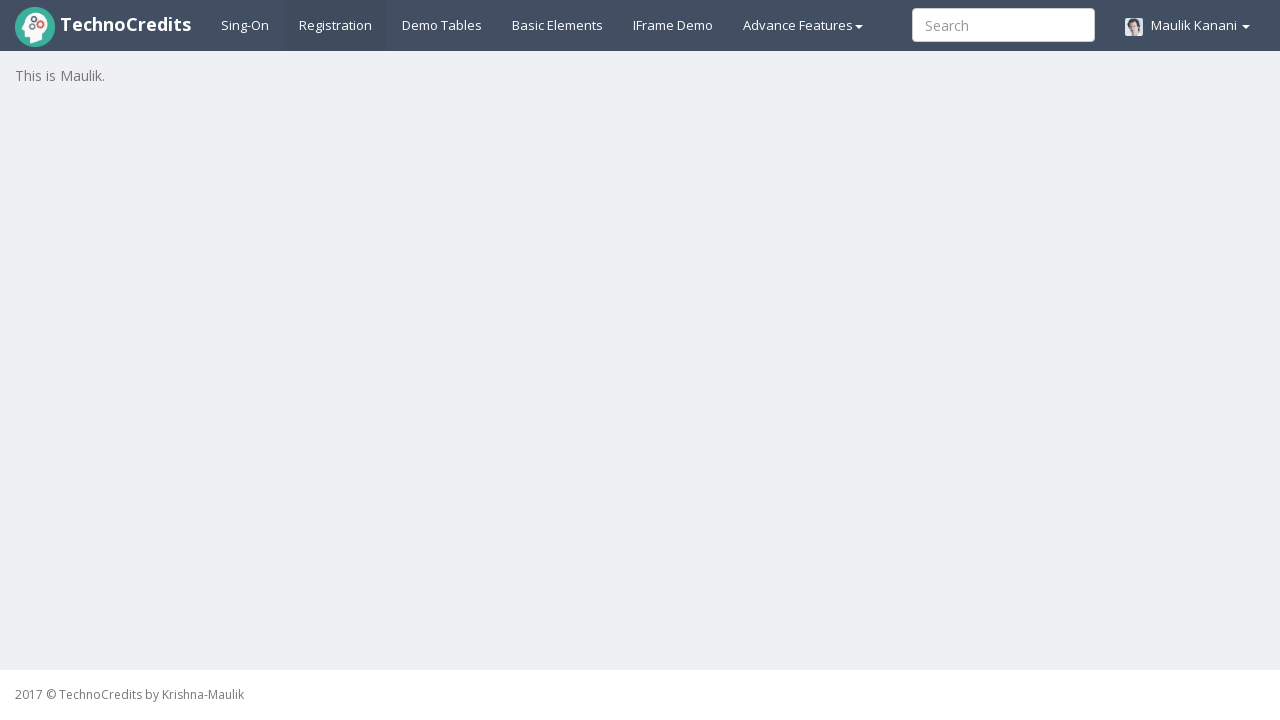

Waited for registration form to load
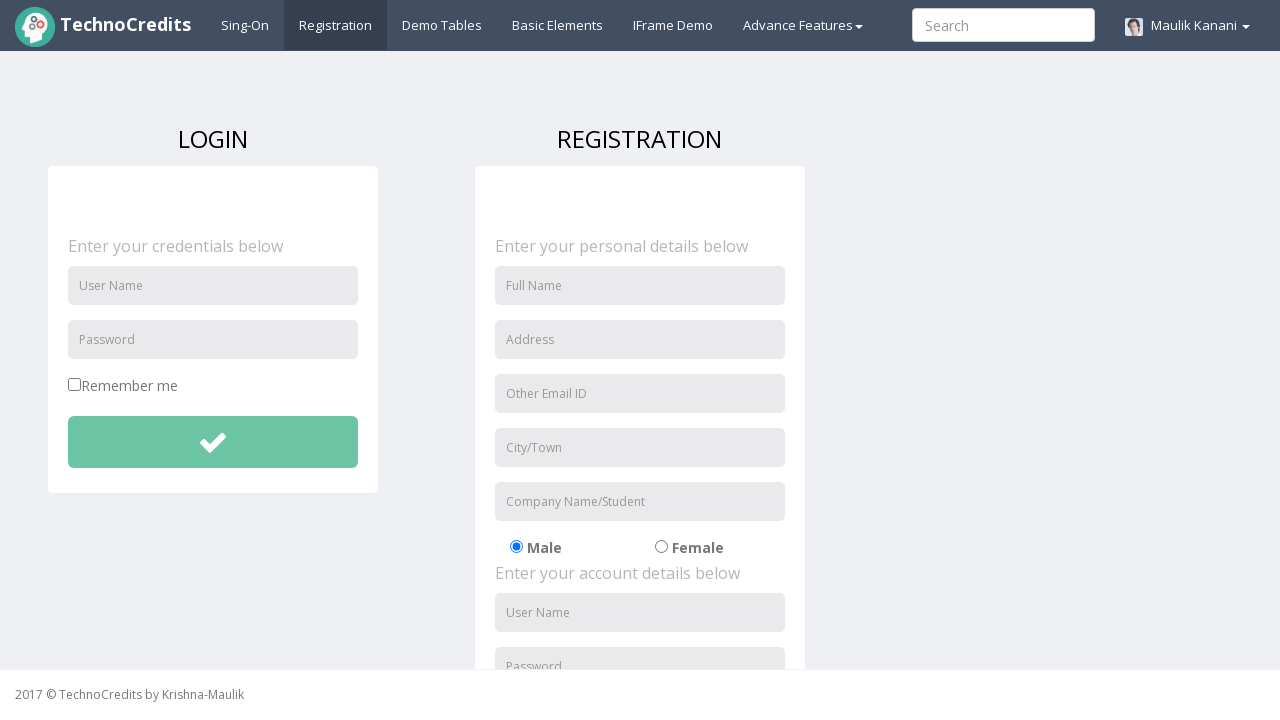

Entered username 'Techno@123' in registration form on input#unameSignin
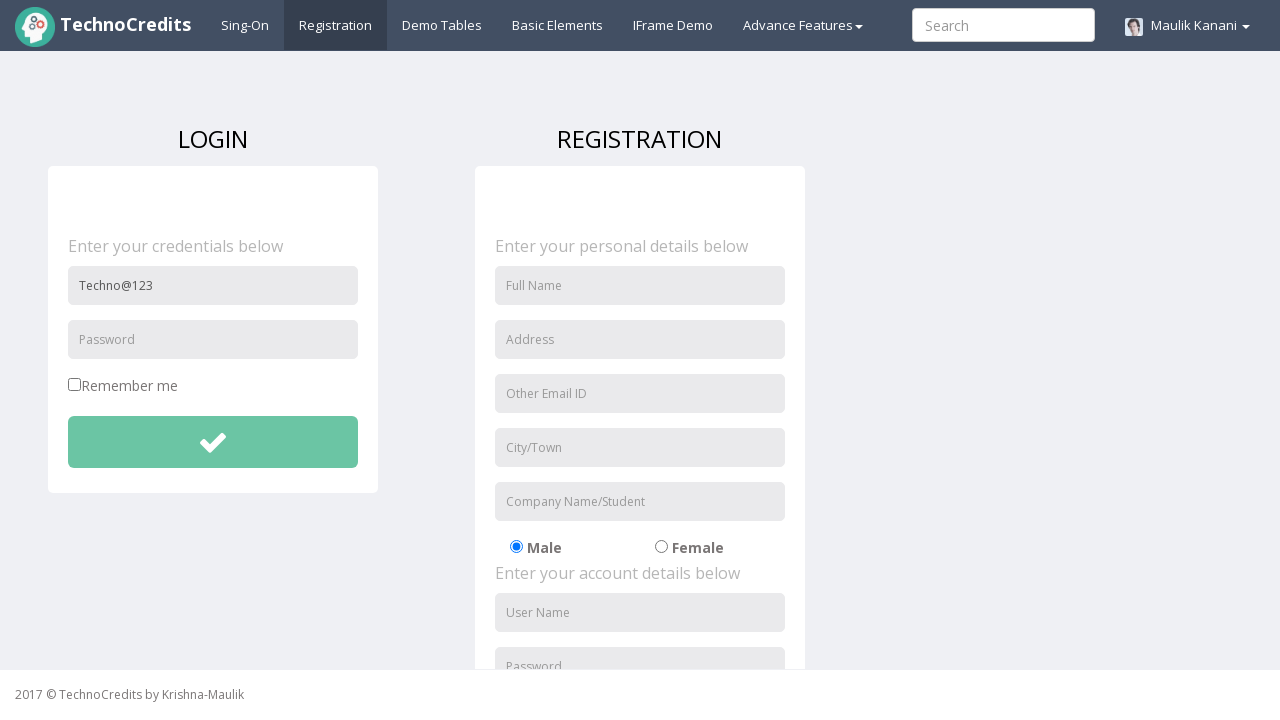

Entered valid password '12345678@#' (8+ characters) in registration form on input#pwdSignin
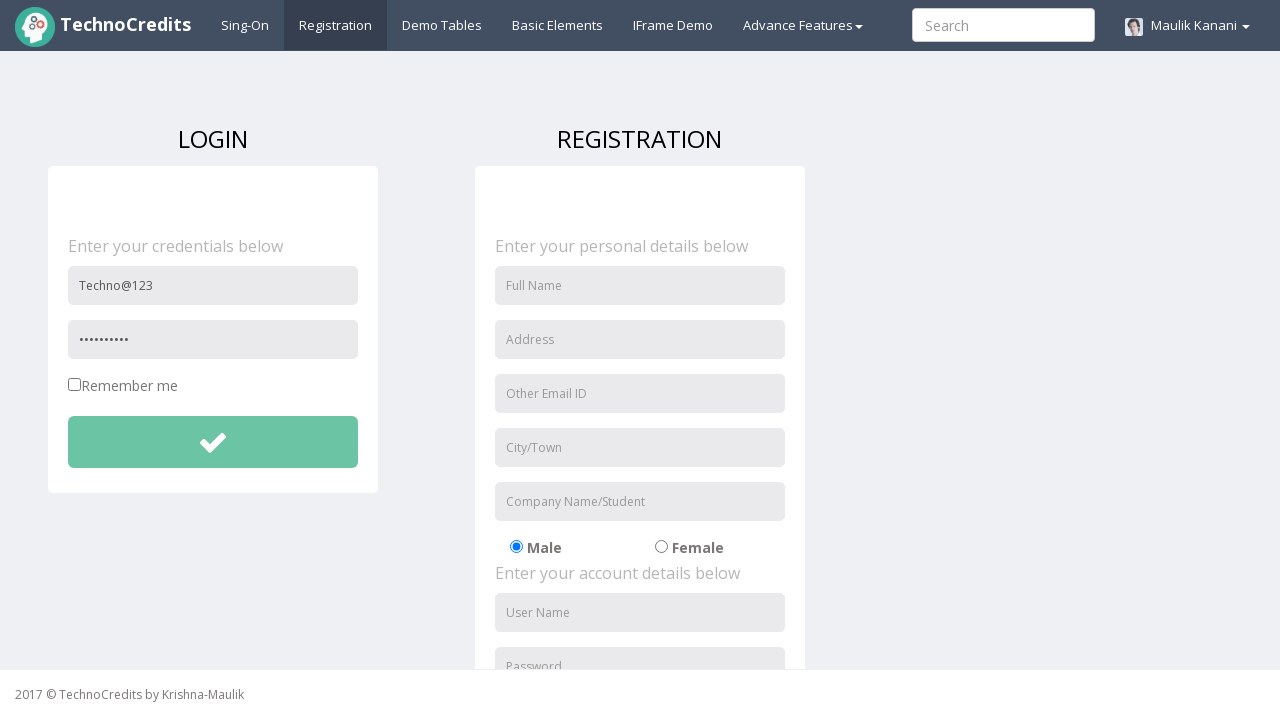

Clicked submit button to register at (213, 442) on button#btnsubmitdetails
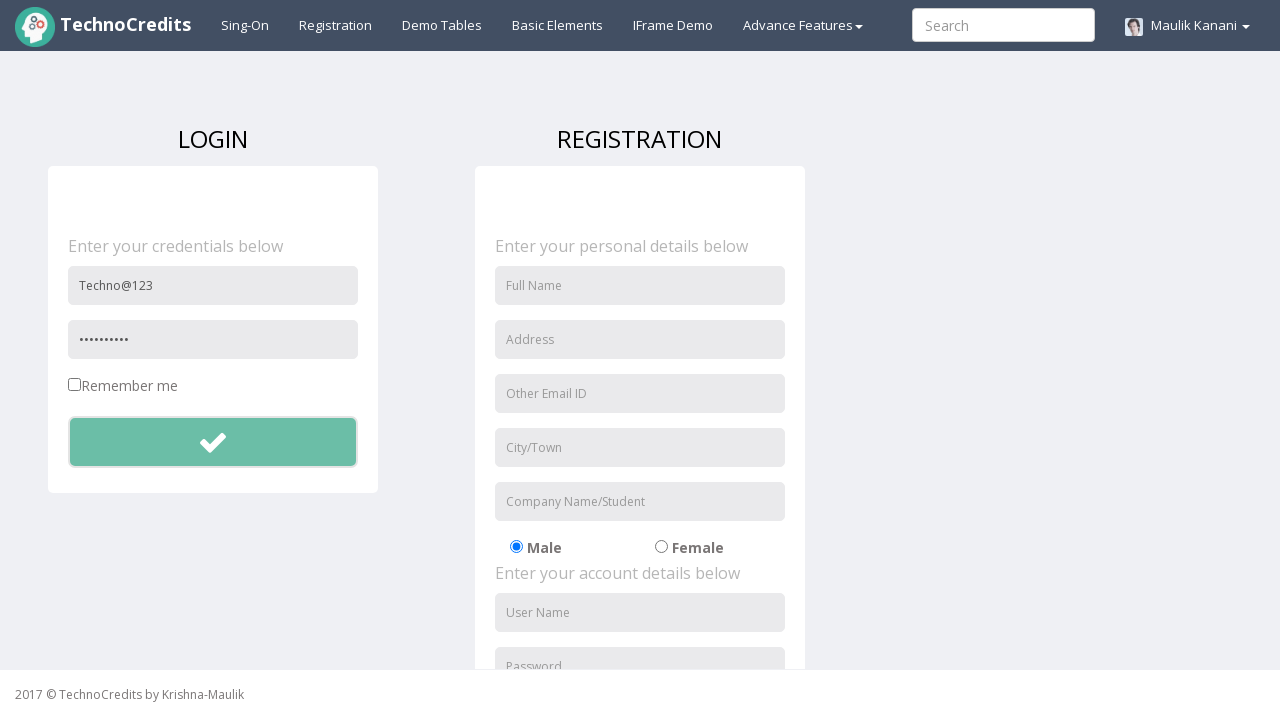

Accepted success alert message from registration
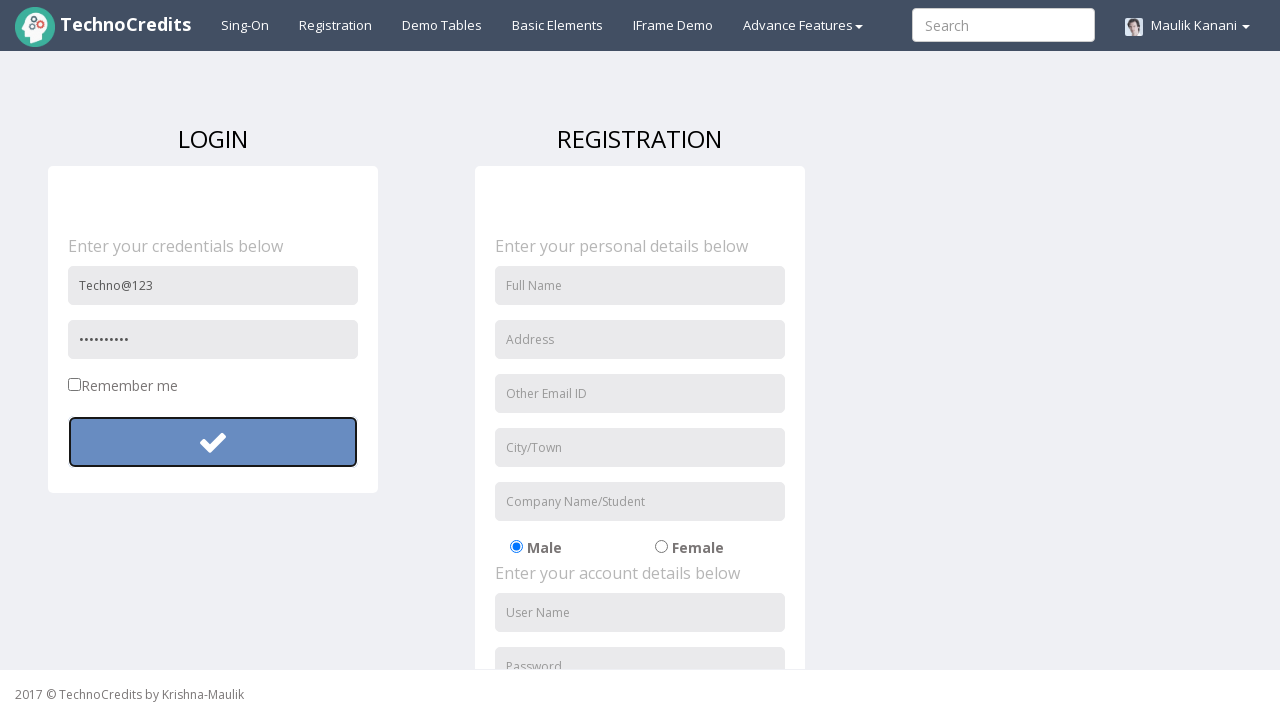

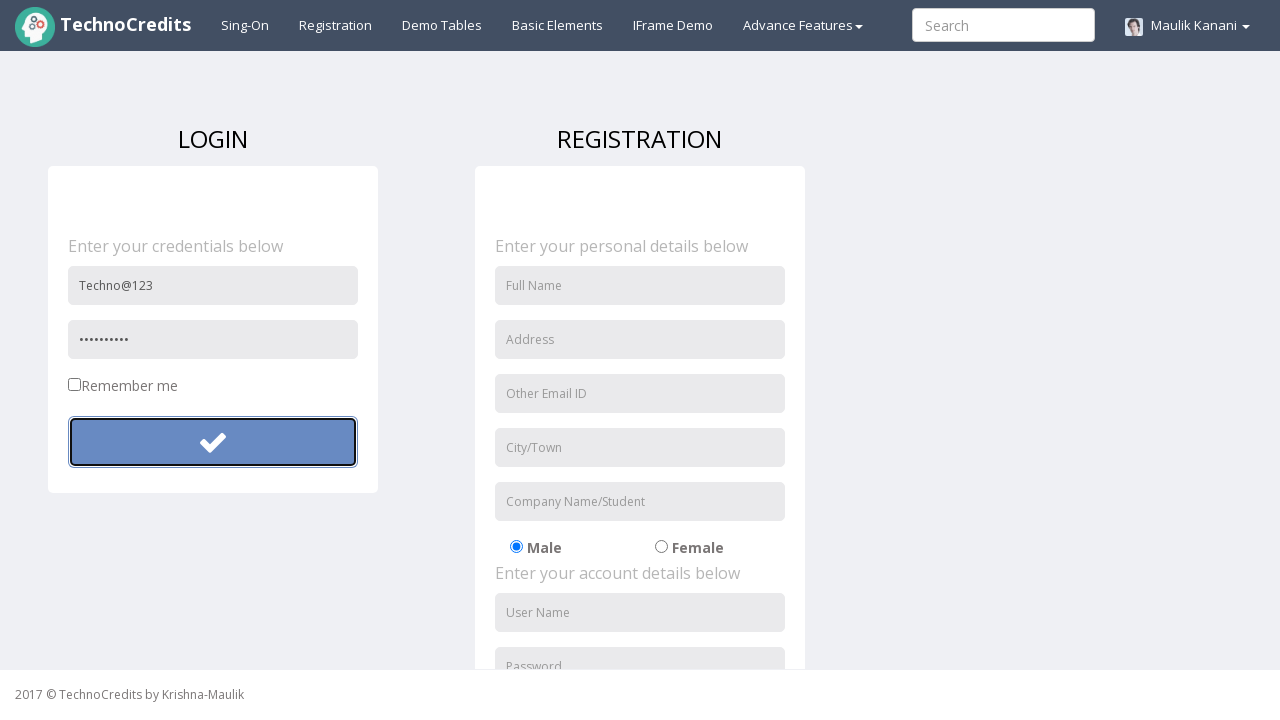